Navigates to the ETmall Taiwan e-commerce website homepage and verifies the page loads successfully

Starting URL: http://www.etmall.com.tw/

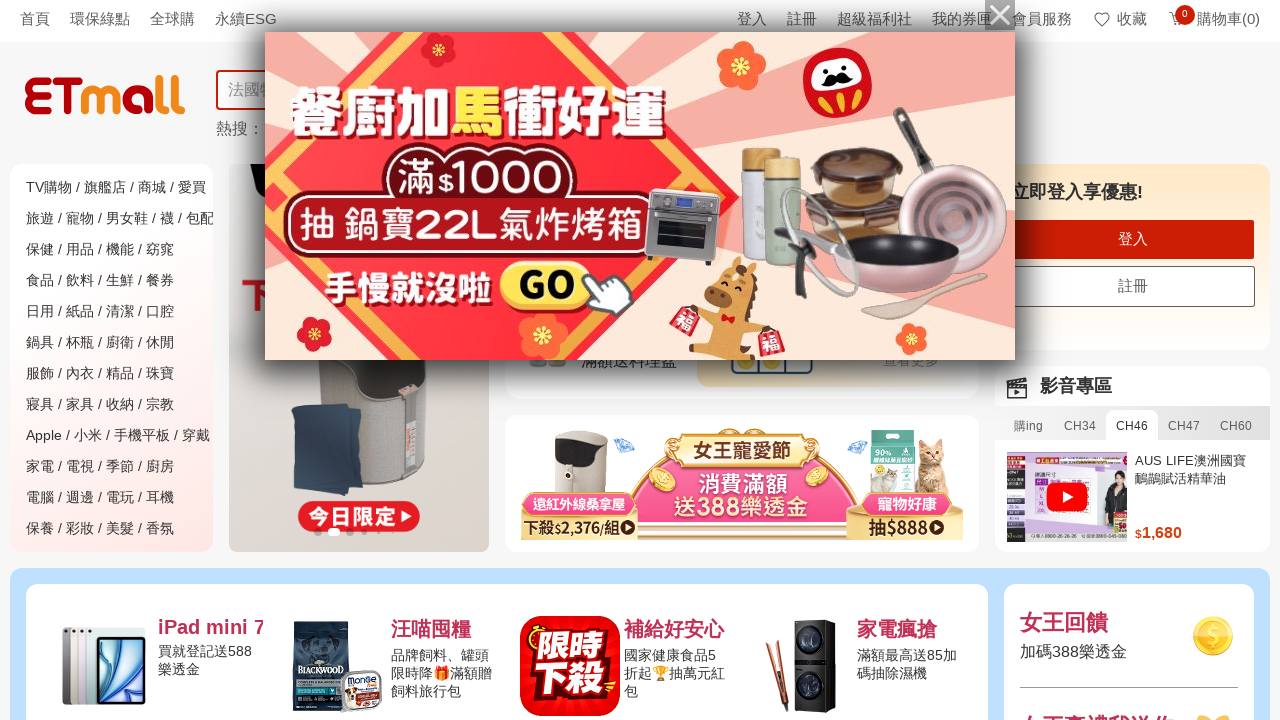

Navigated to ETmall Taiwan e-commerce website homepage
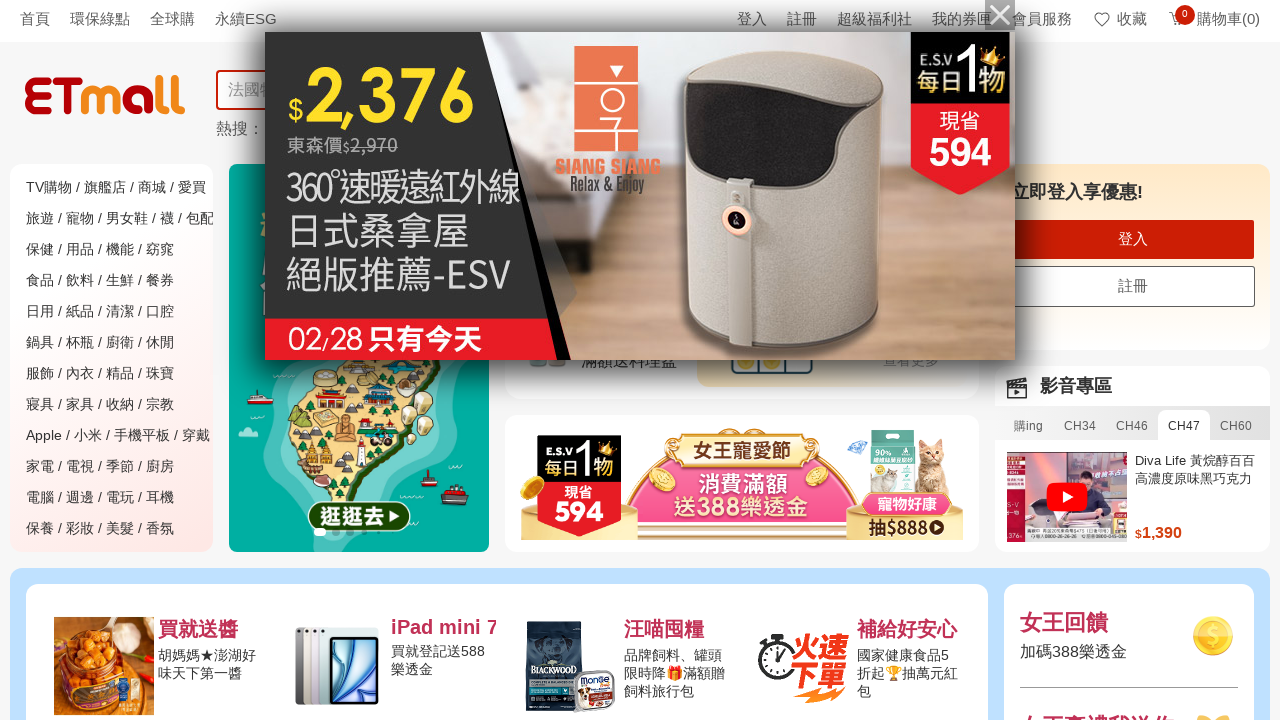

Page DOM content fully loaded
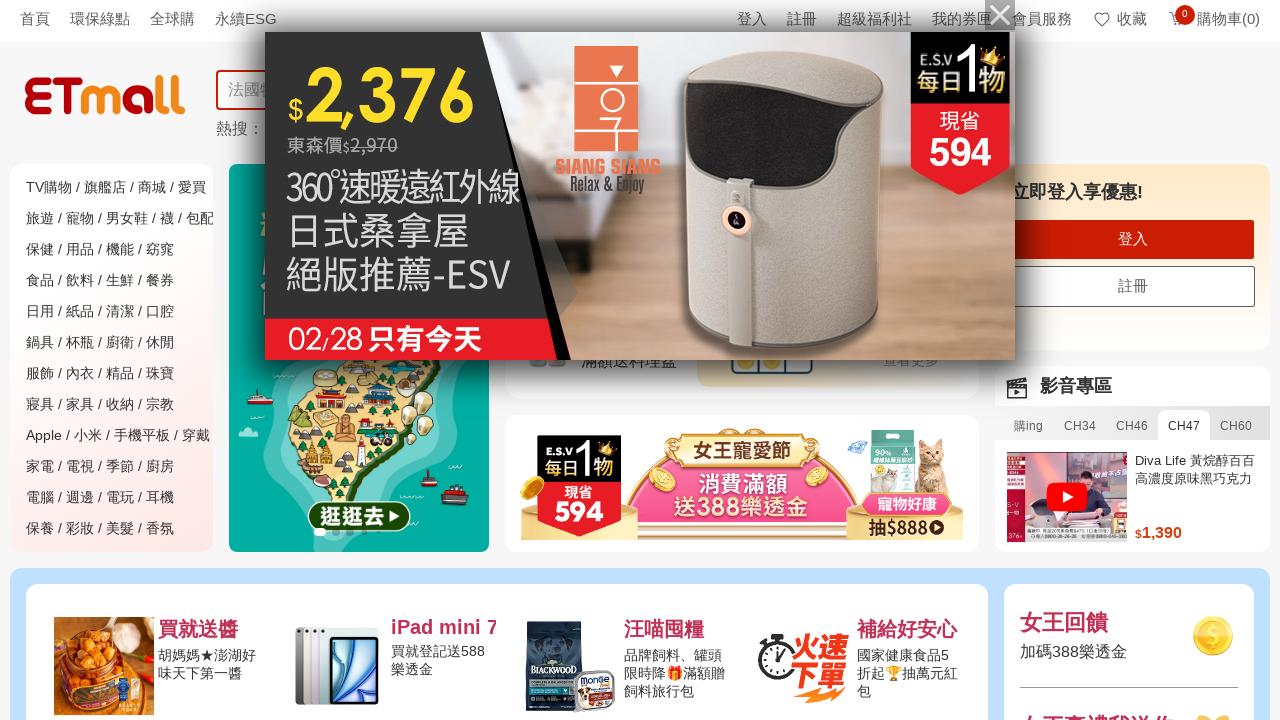

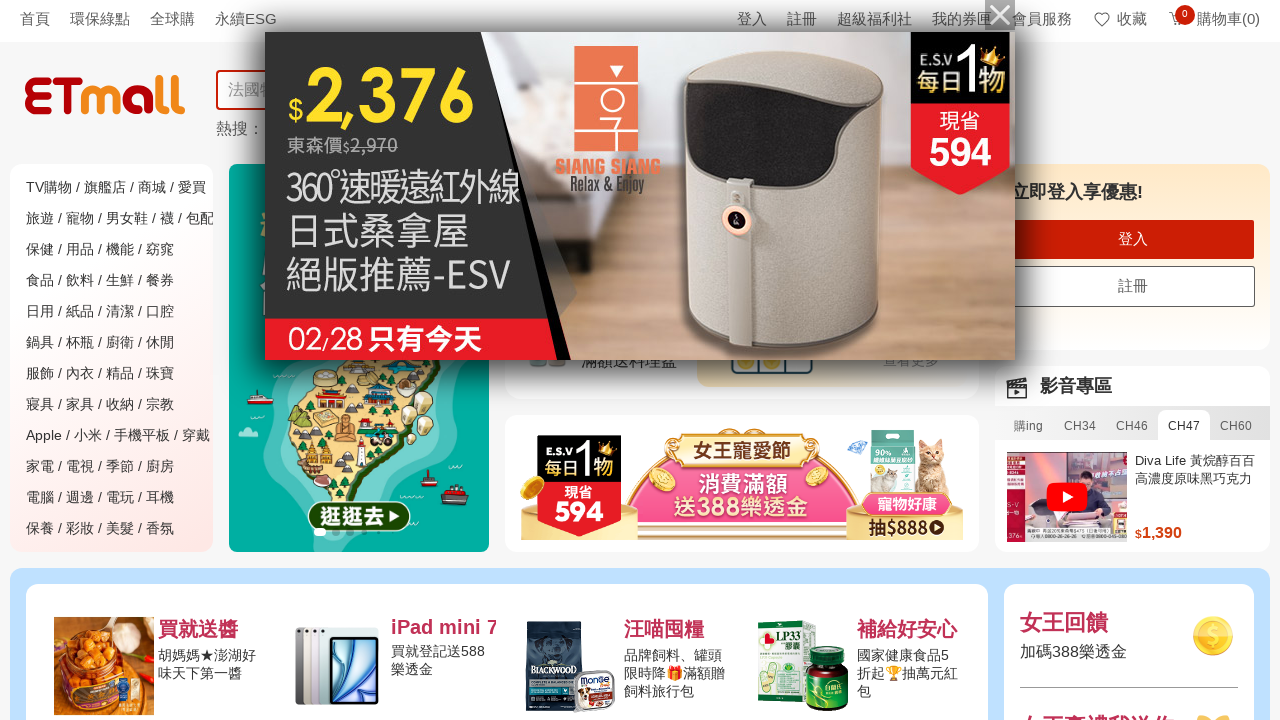